Tests the clear completed functionality by adding three items, completing one, clearing completed items, and verifying only the uncompleted items remain

Starting URL: https://todomvc.com/examples/react/dist/

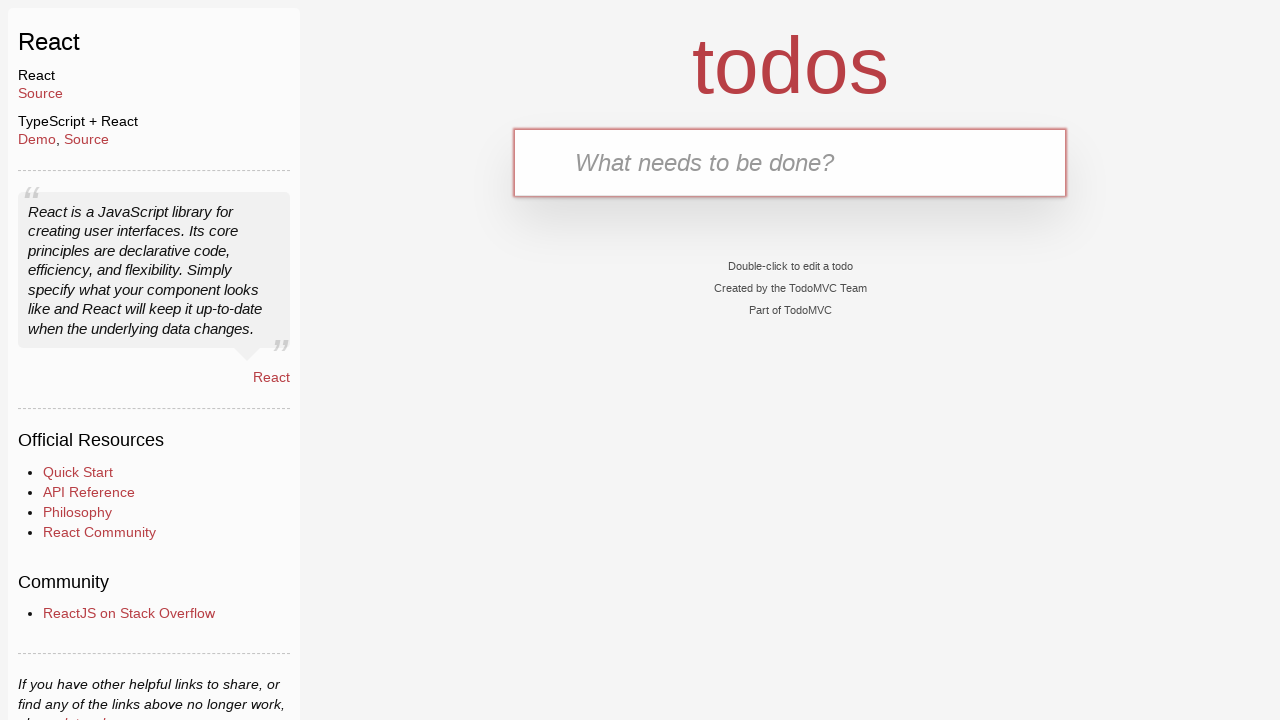

Filled text input with 'Feed the cat' on internal:testid=[data-testid="text-input"s]
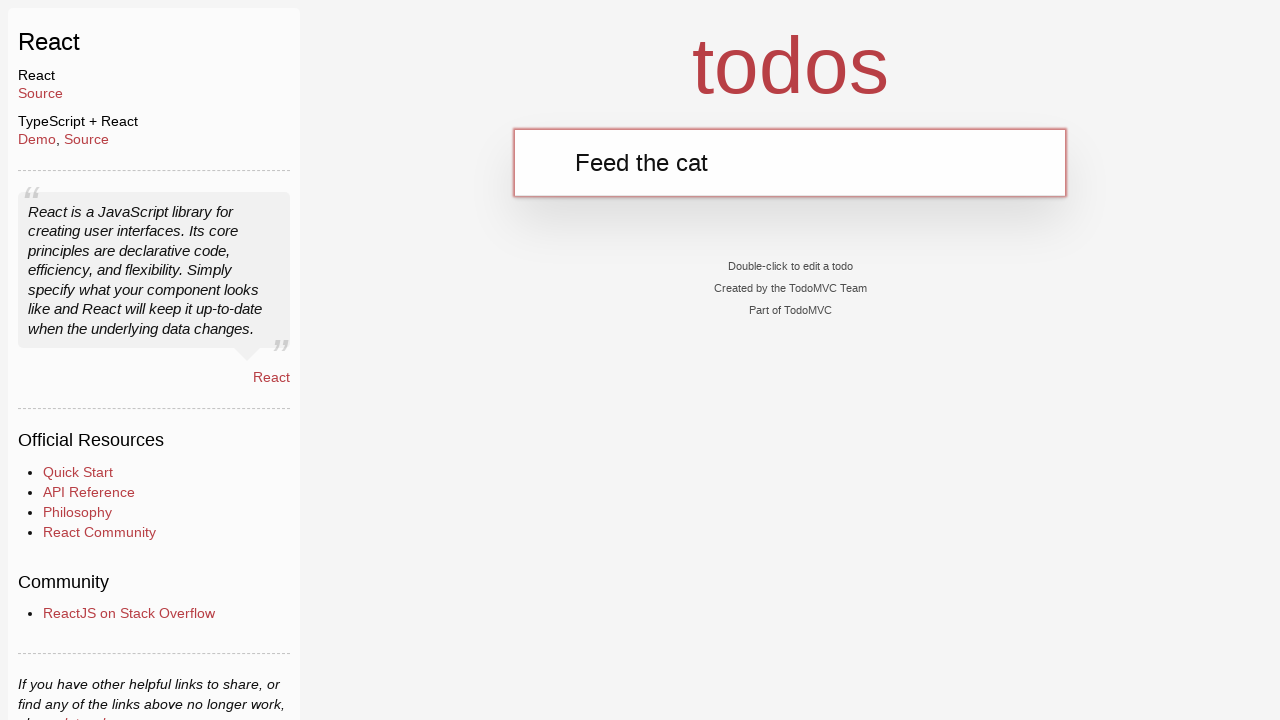

Pressed Enter to add 'Feed the cat' to the todo list on internal:testid=[data-testid="text-input"s]
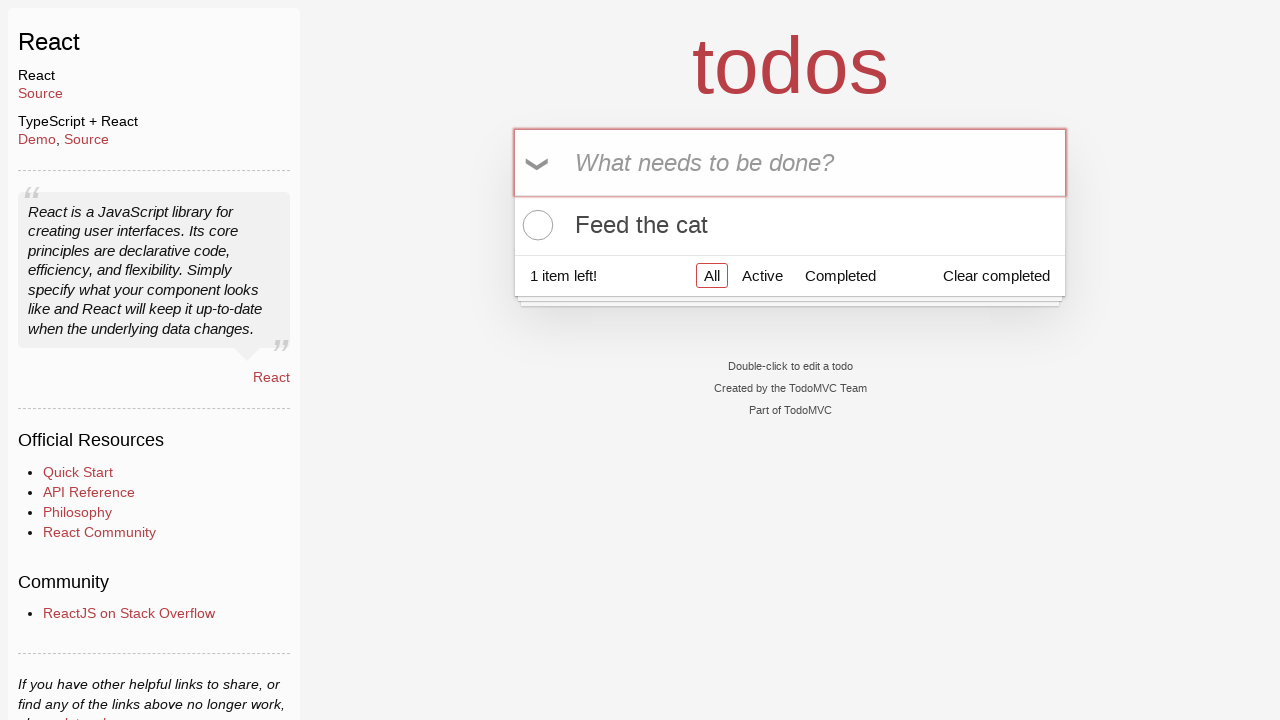

Filled text input with 'Walk the dog' on internal:testid=[data-testid="text-input"s]
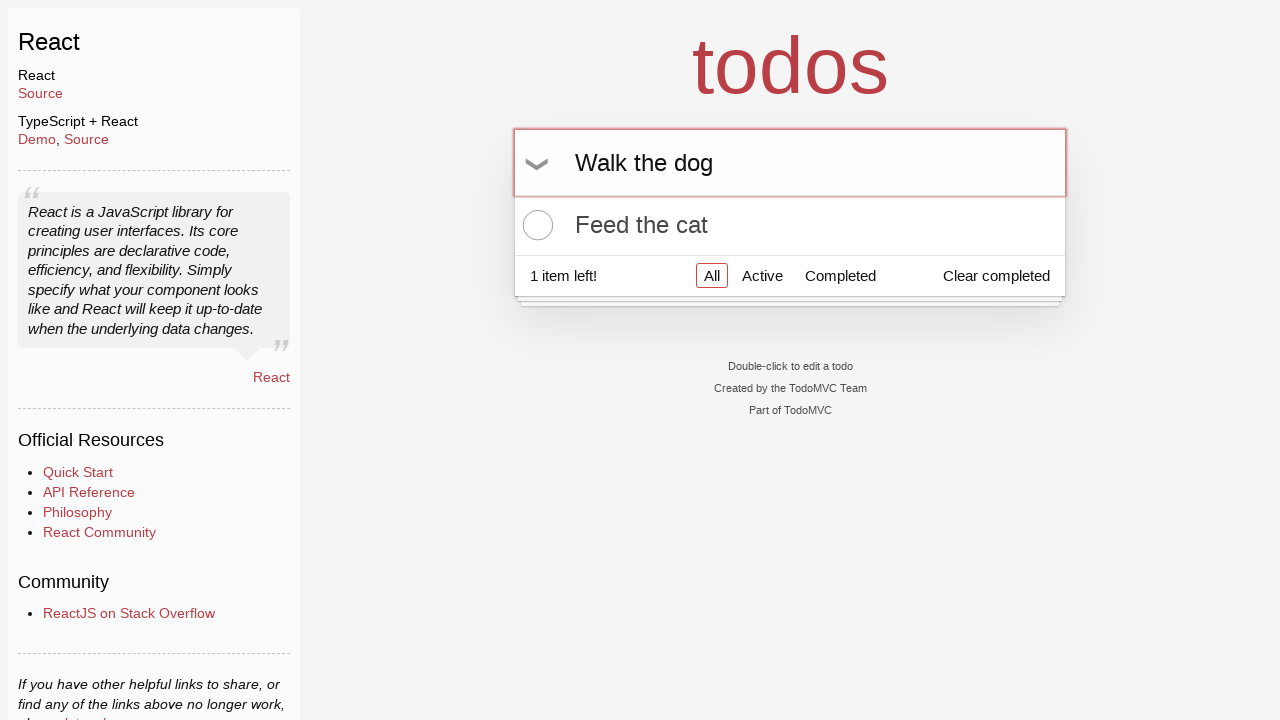

Pressed Enter to add 'Walk the dog' to the todo list on internal:testid=[data-testid="text-input"s]
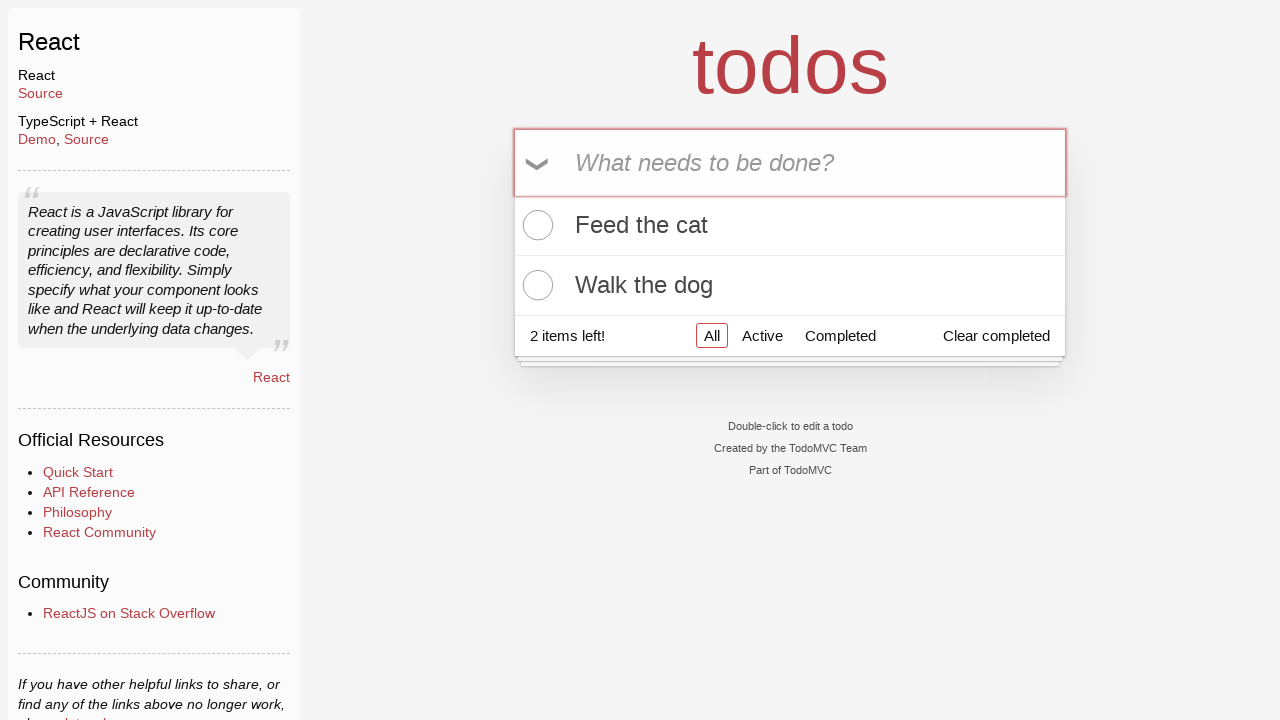

Filled text input with 'Buy some milk' on internal:testid=[data-testid="text-input"s]
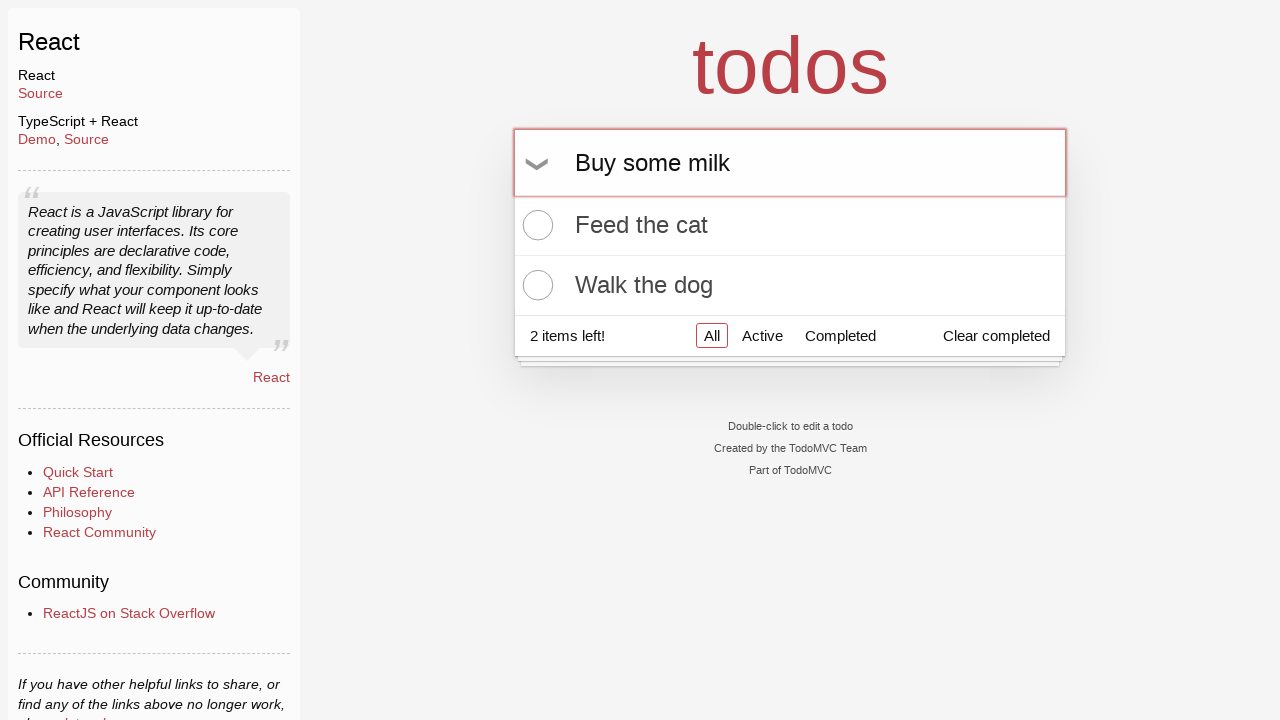

Pressed Enter to add 'Buy some milk' to the todo list on internal:testid=[data-testid="text-input"s]
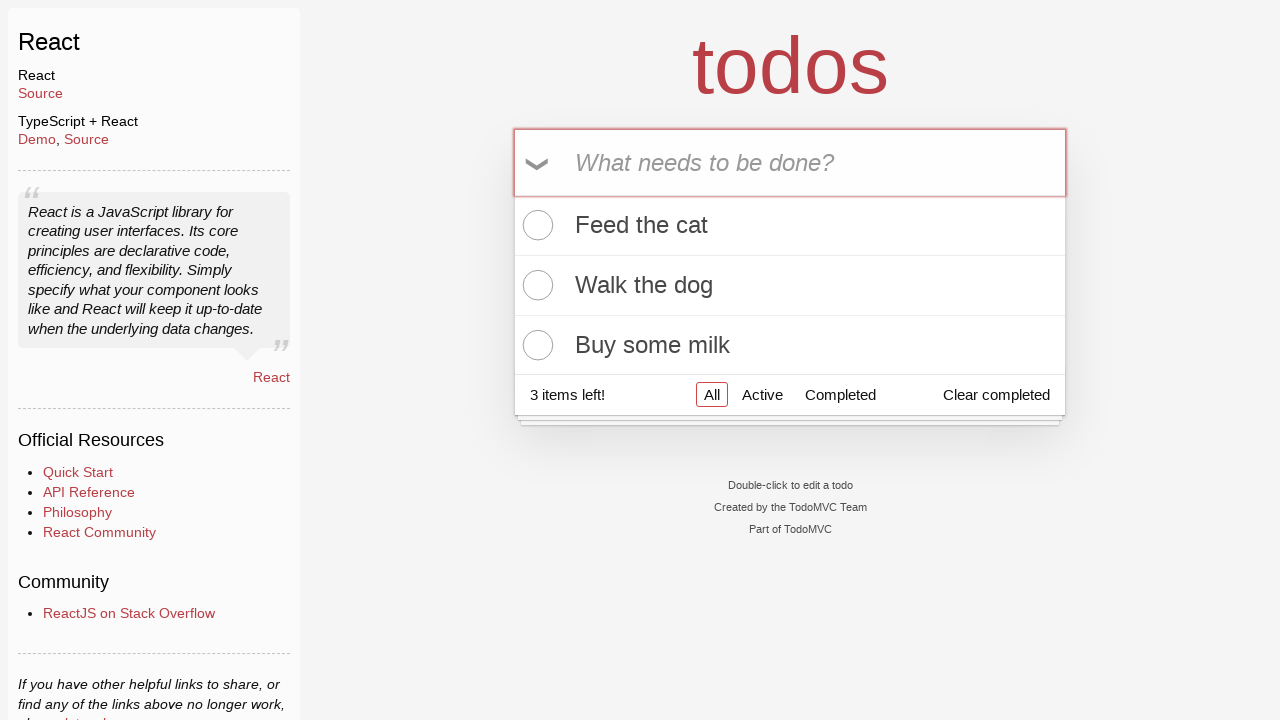

Located 'Walk the dog' todo item
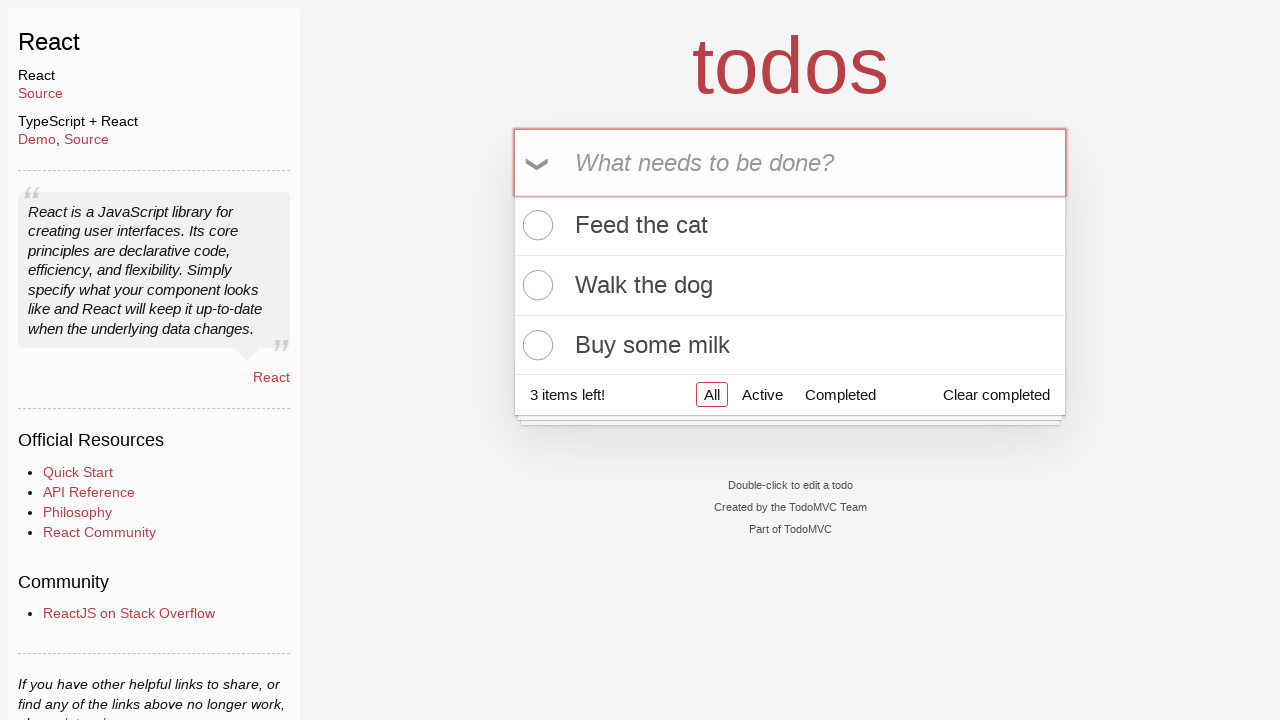

Clicked toggle to mark 'Walk the dog' as completed at (535, 285) on internal:testid=[data-testid="todo-item"s] >> internal:has-text="Walk the dog"i 
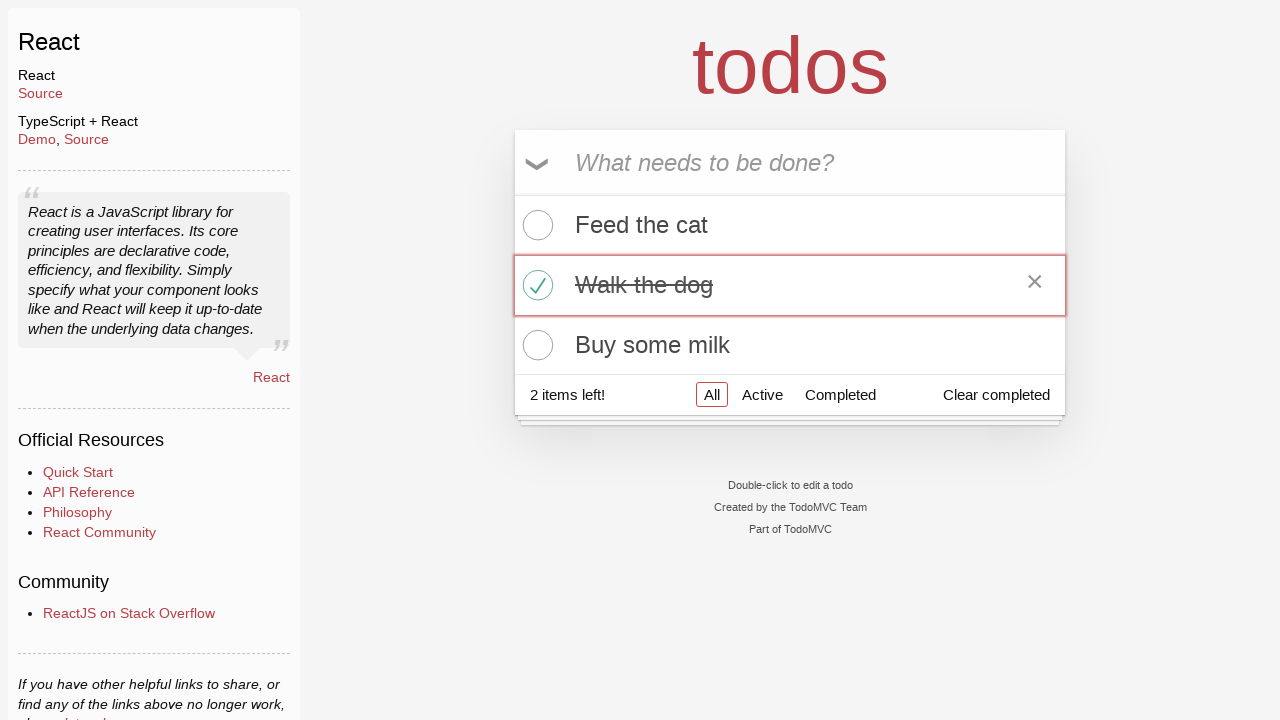

Clicked 'Clear completed' button to remove completed items at (996, 395) on .clear-completed
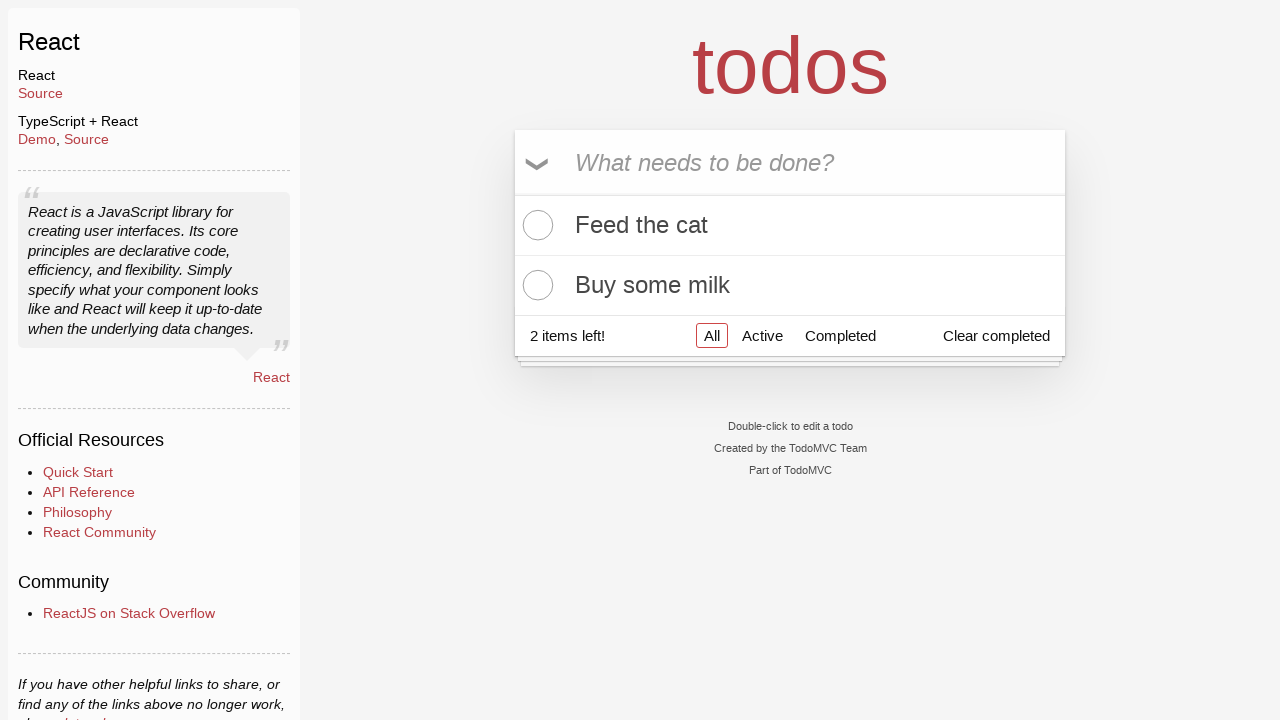

Waited for todo list to update after clearing completed items
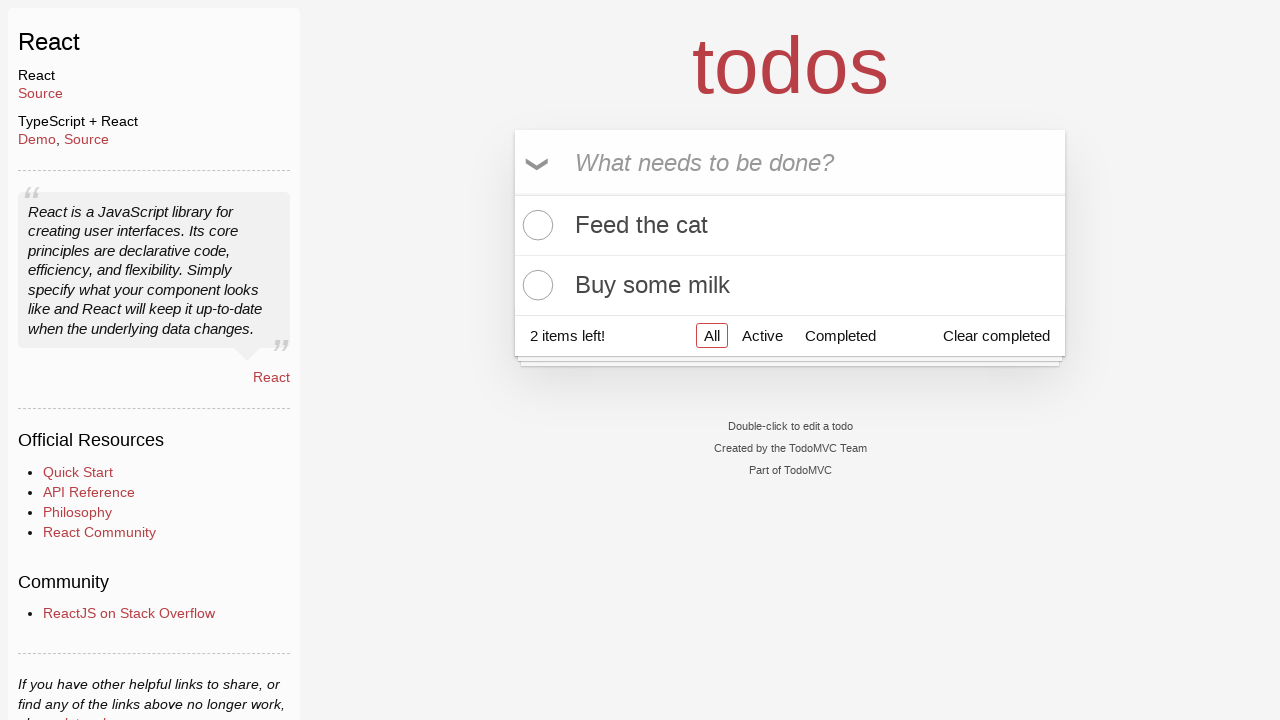

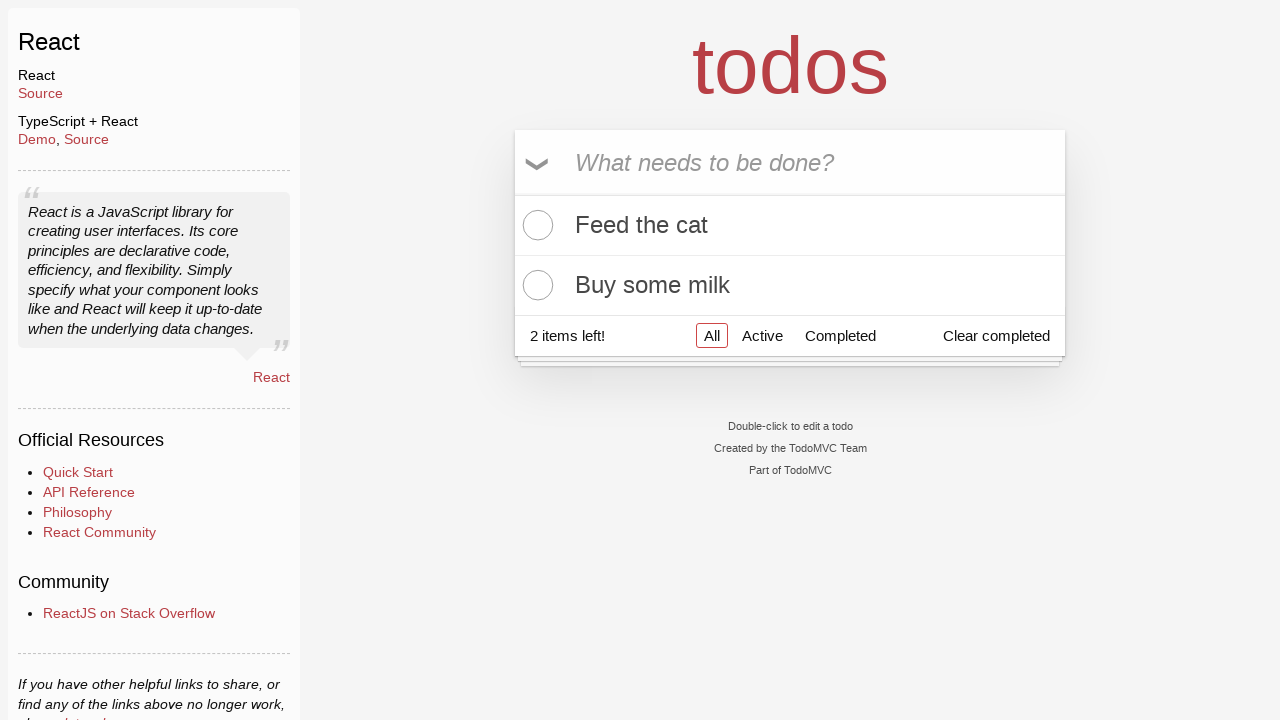